Tests that the todo counter displays the correct number of items as todos are added

Starting URL: https://demo.playwright.dev/todomvc

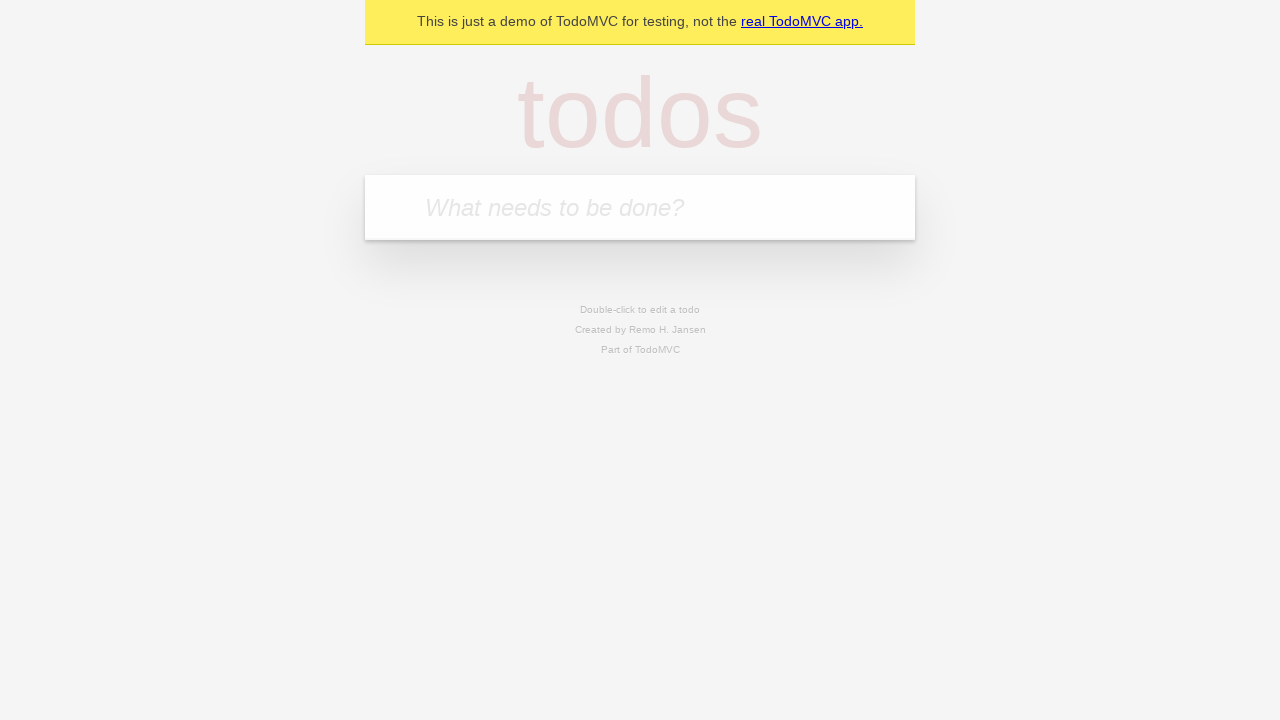

Located the todo input field
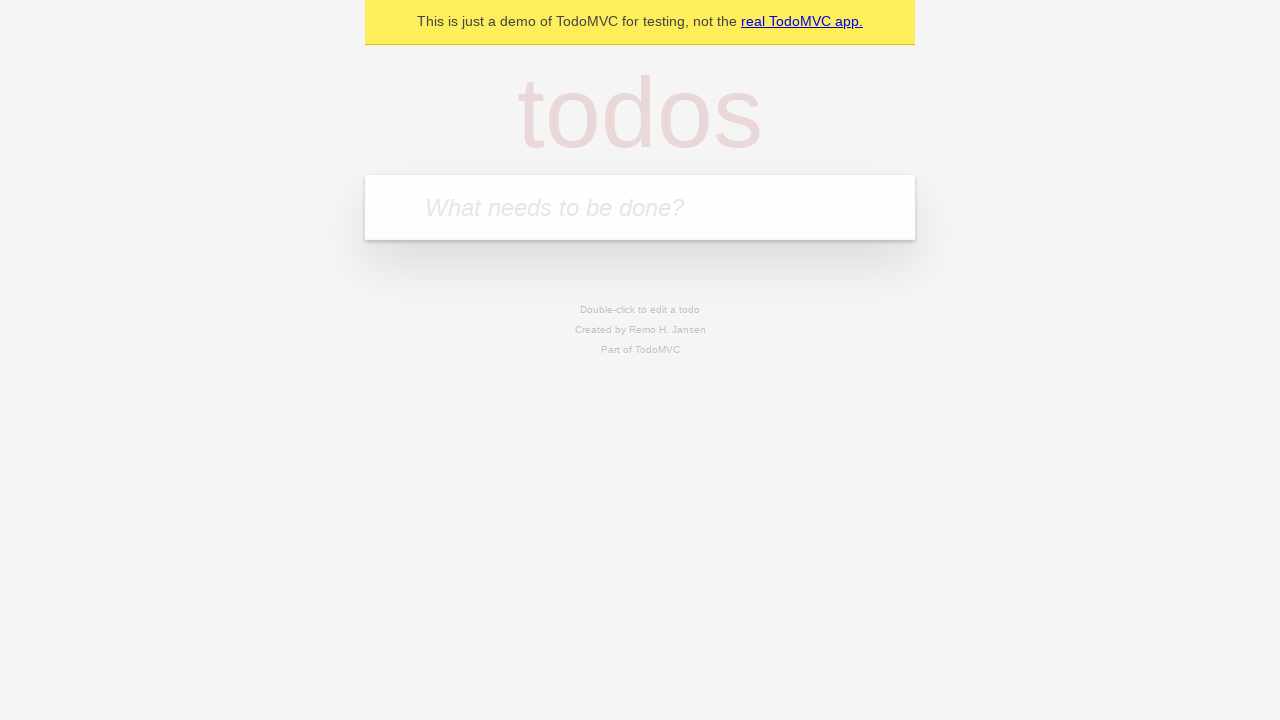

Filled first todo item with 'buy some cheese' on internal:attr=[placeholder="What needs to be done?"i]
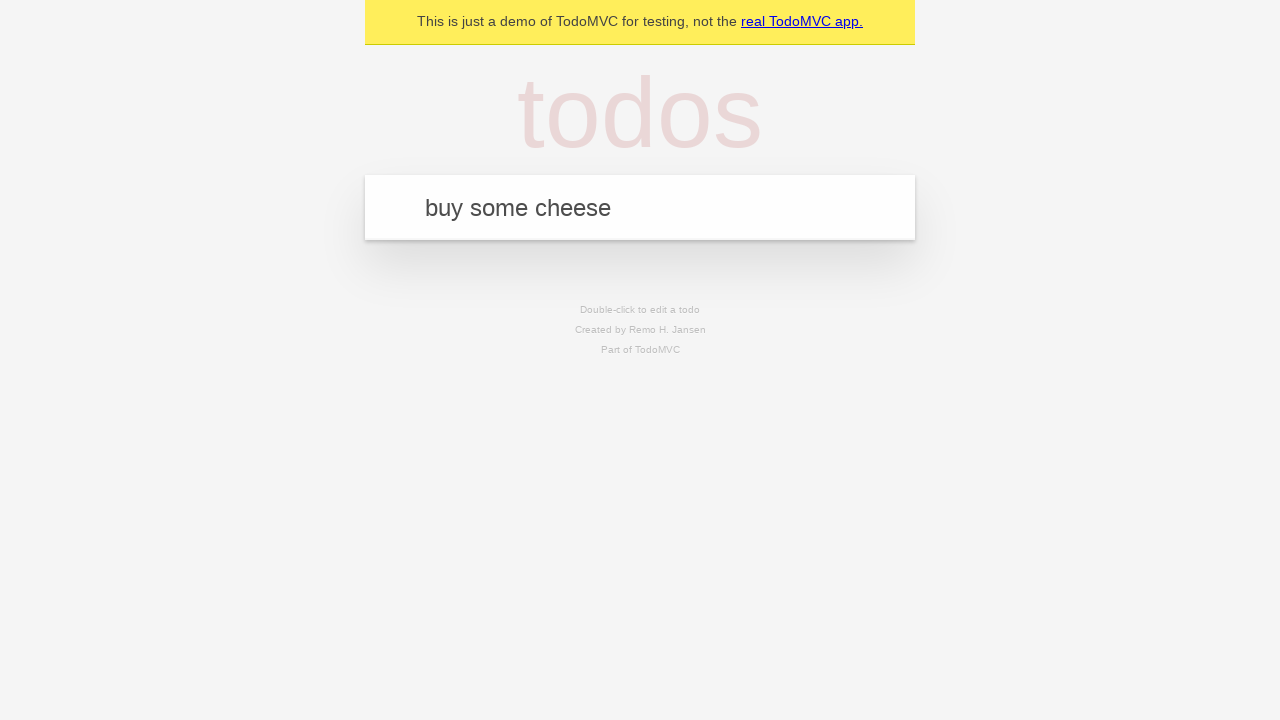

Pressed Enter to create first todo item on internal:attr=[placeholder="What needs to be done?"i]
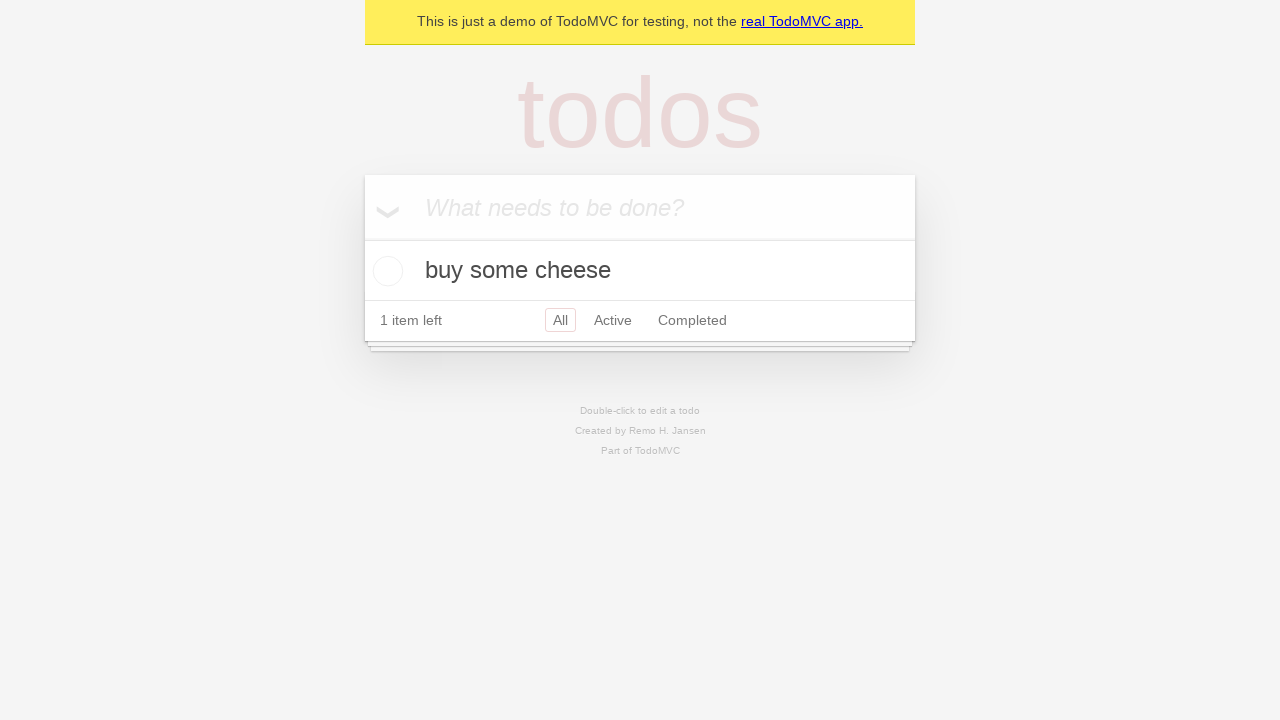

Todo counter element appeared after creating first item
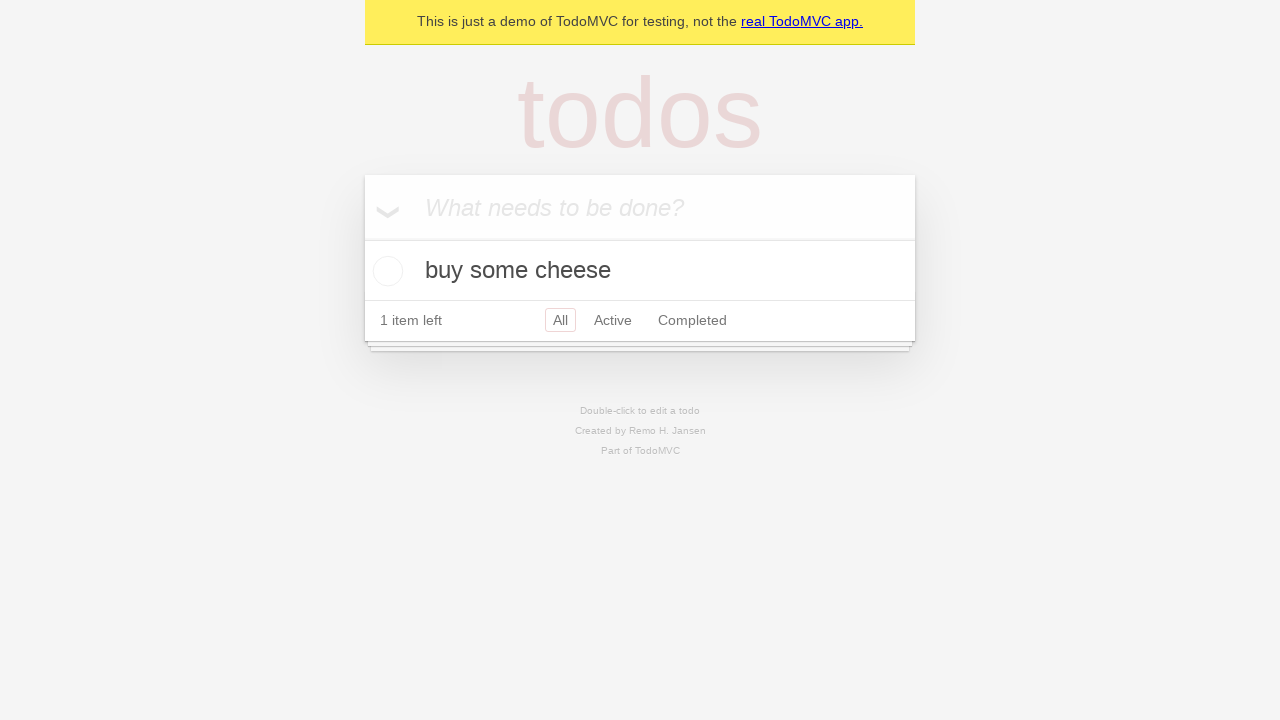

Filled second todo item with 'feed the cat' on internal:attr=[placeholder="What needs to be done?"i]
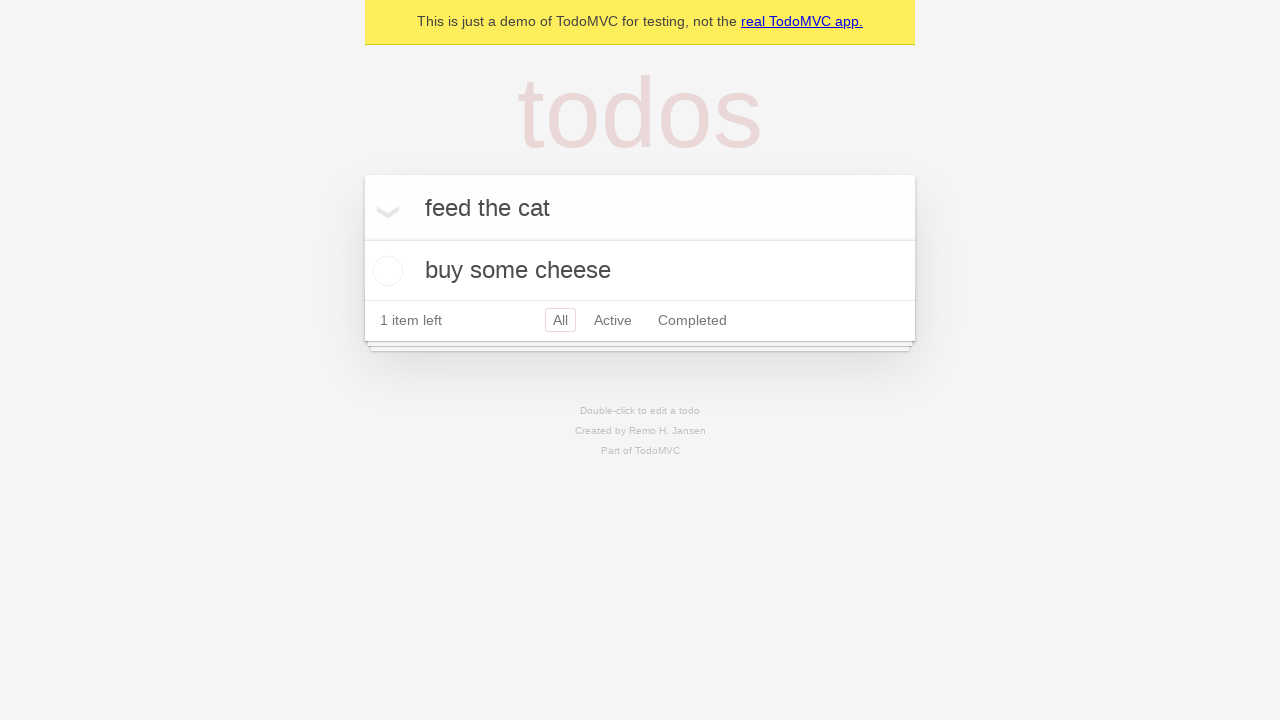

Pressed Enter to create second todo item on internal:attr=[placeholder="What needs to be done?"i]
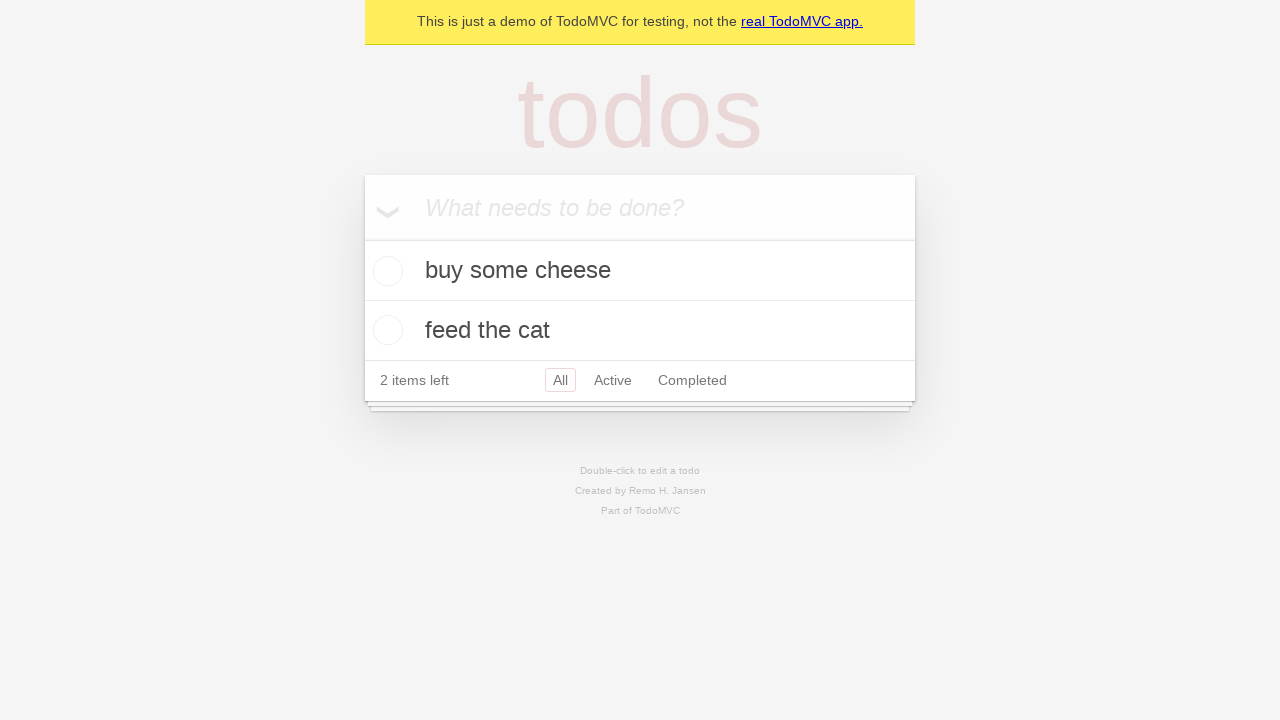

Todo counter updated to show 2 items left
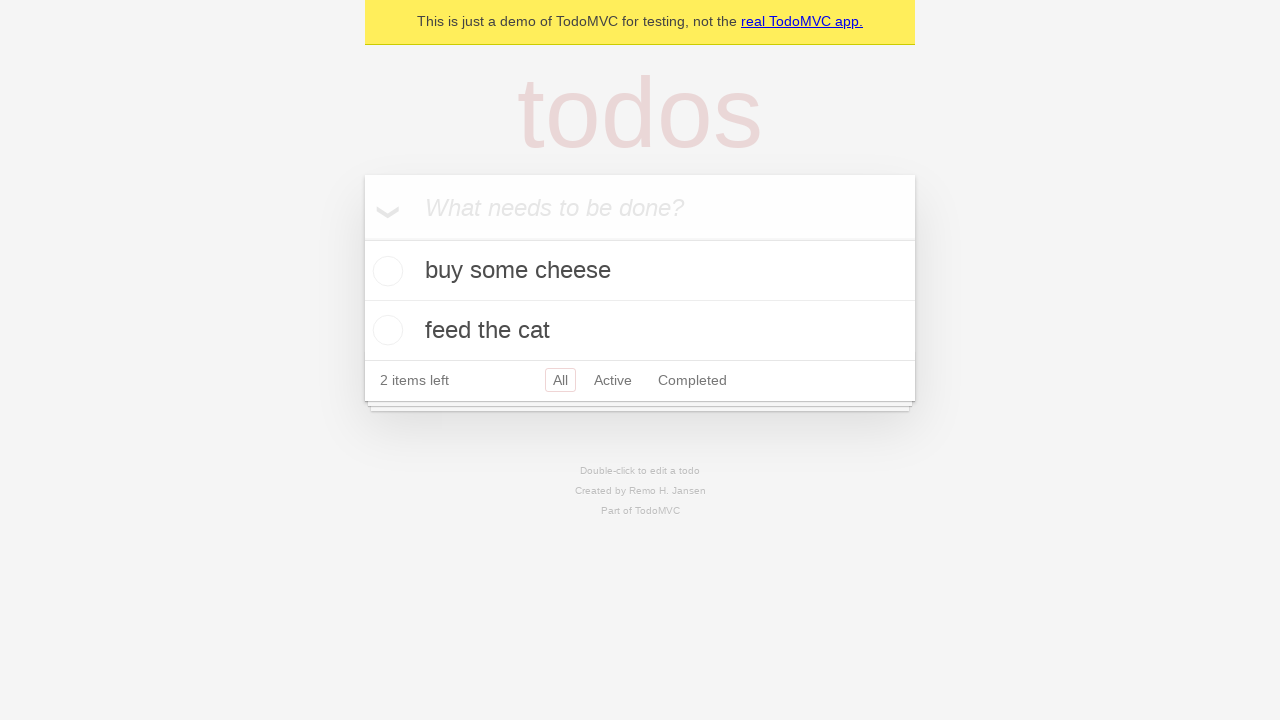

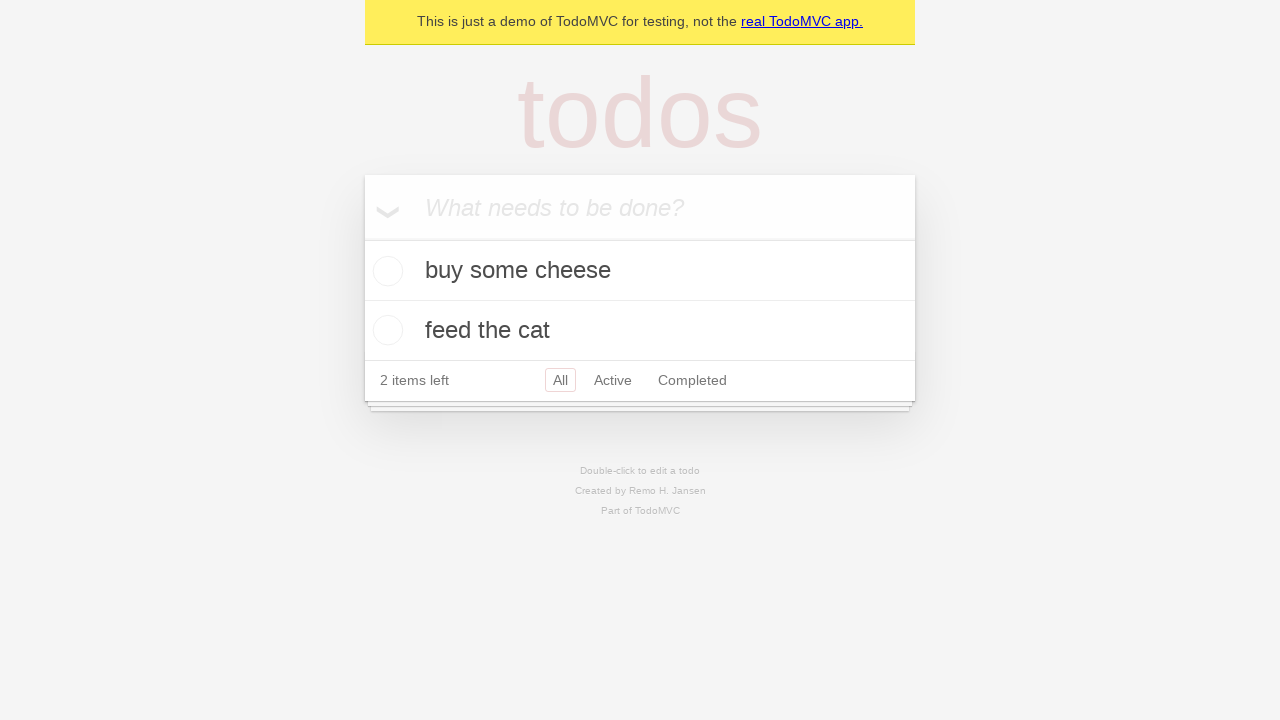